Tests filtering to show only active (non-completed) todo items.

Starting URL: https://demo.playwright.dev/todomvc

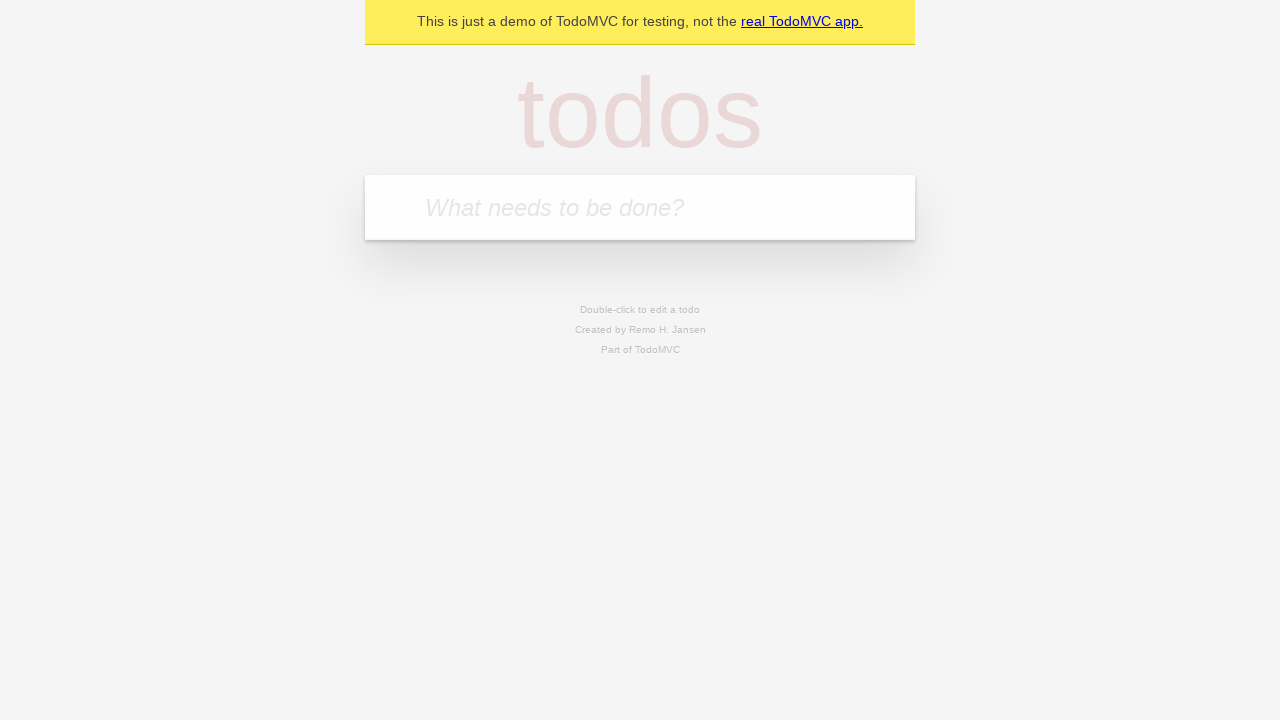

Filled todo input with 'buy some cheese' on internal:attr=[placeholder="What needs to be done?"i]
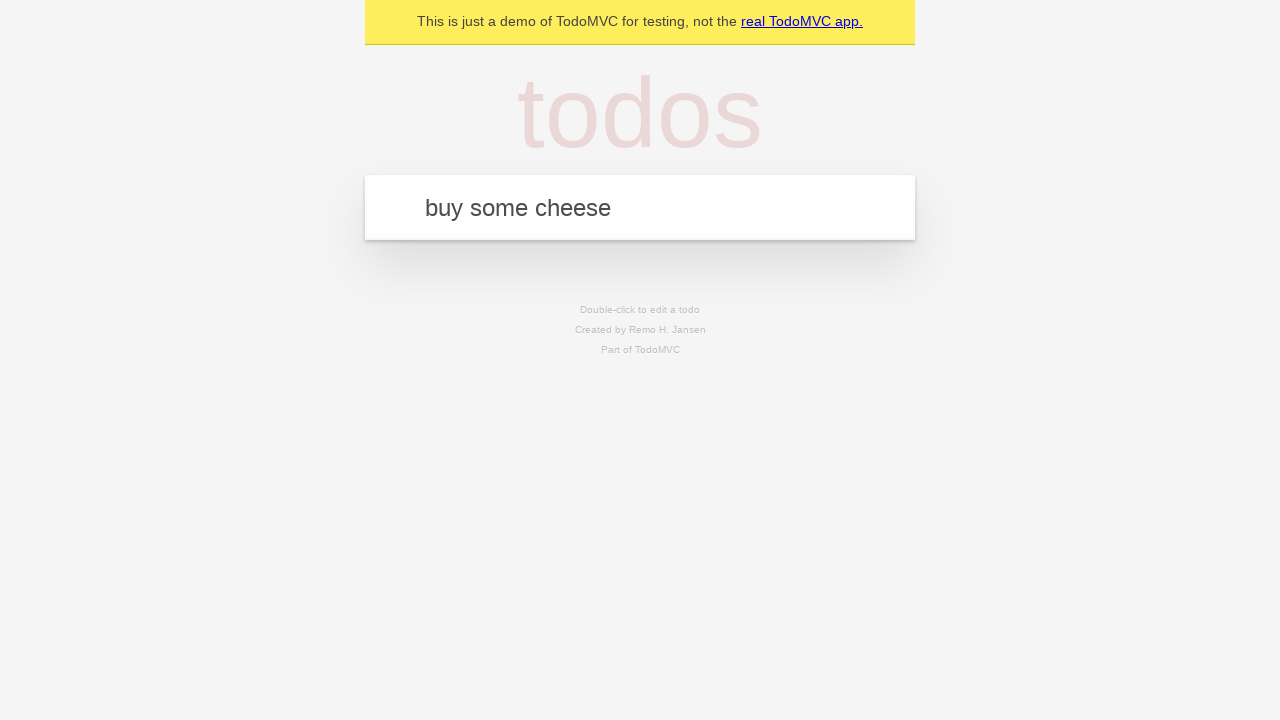

Pressed Enter to add first todo on internal:attr=[placeholder="What needs to be done?"i]
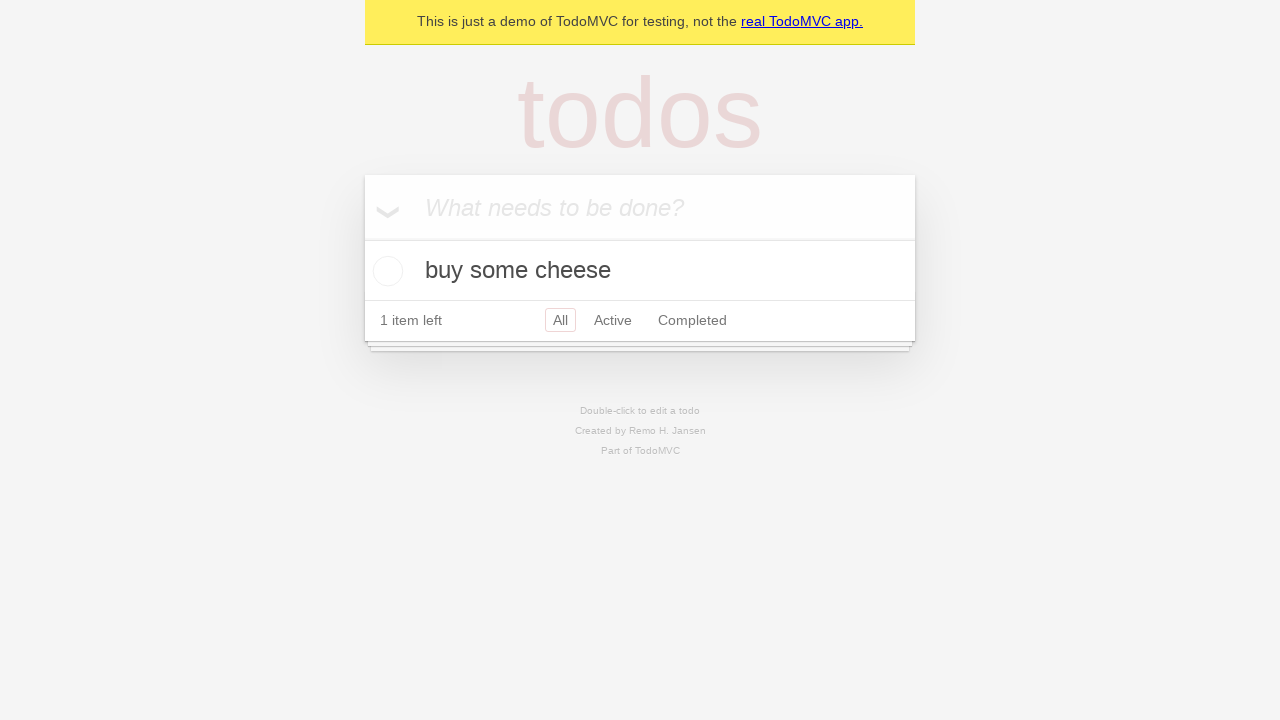

Filled todo input with 'feed the cat' on internal:attr=[placeholder="What needs to be done?"i]
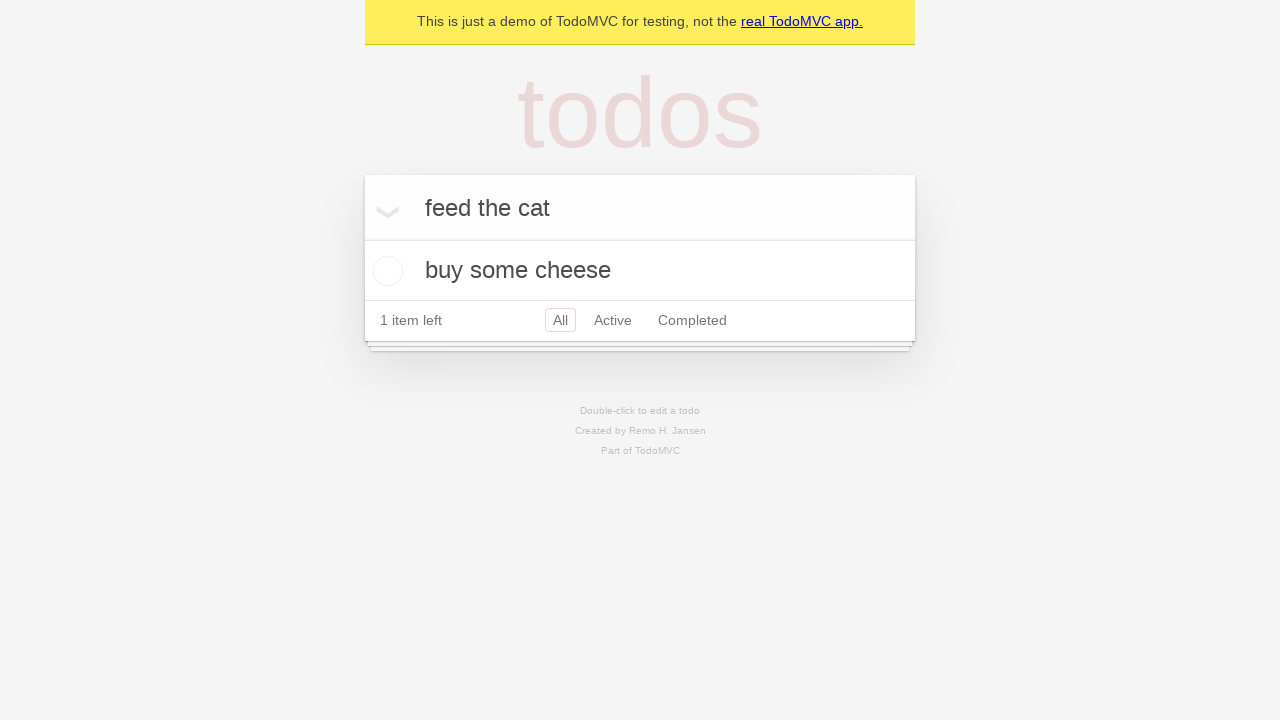

Pressed Enter to add second todo on internal:attr=[placeholder="What needs to be done?"i]
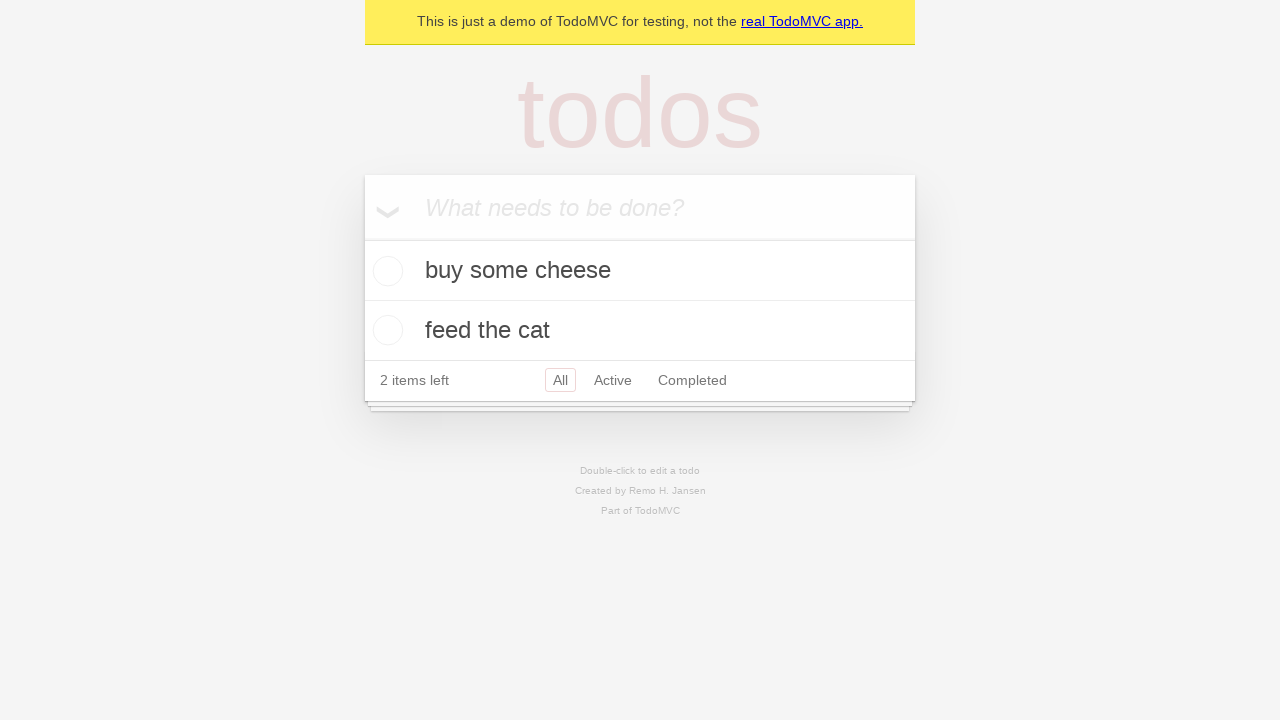

Filled todo input with 'book a doctors appointment' on internal:attr=[placeholder="What needs to be done?"i]
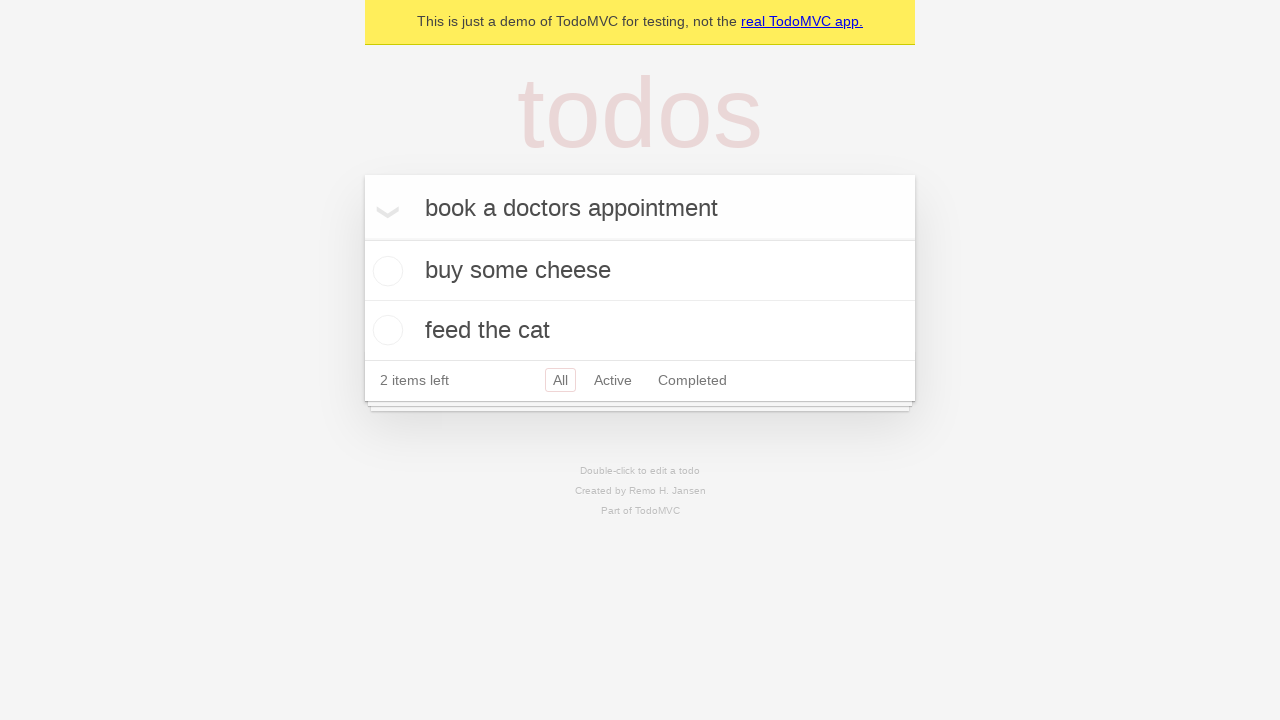

Pressed Enter to add third todo on internal:attr=[placeholder="What needs to be done?"i]
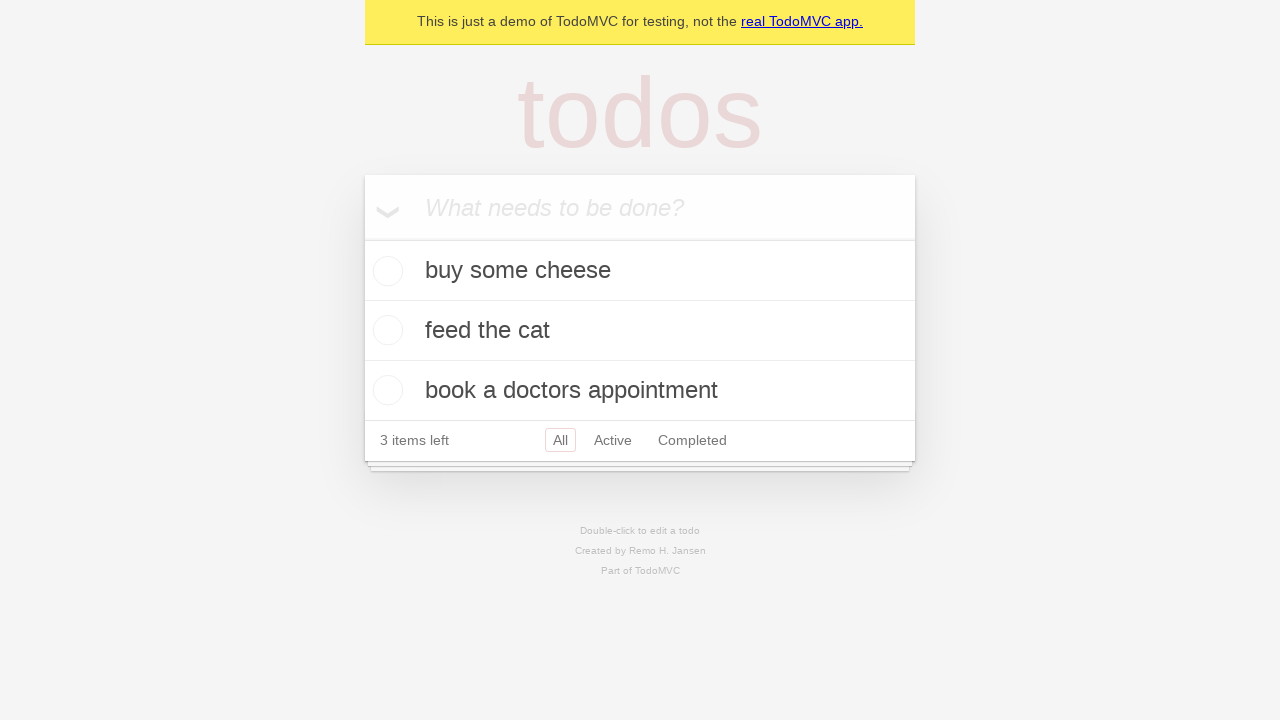

Checked the second todo item to mark it as completed at (385, 330) on [data-testid='todo-item'] >> nth=1 >> internal:role=checkbox
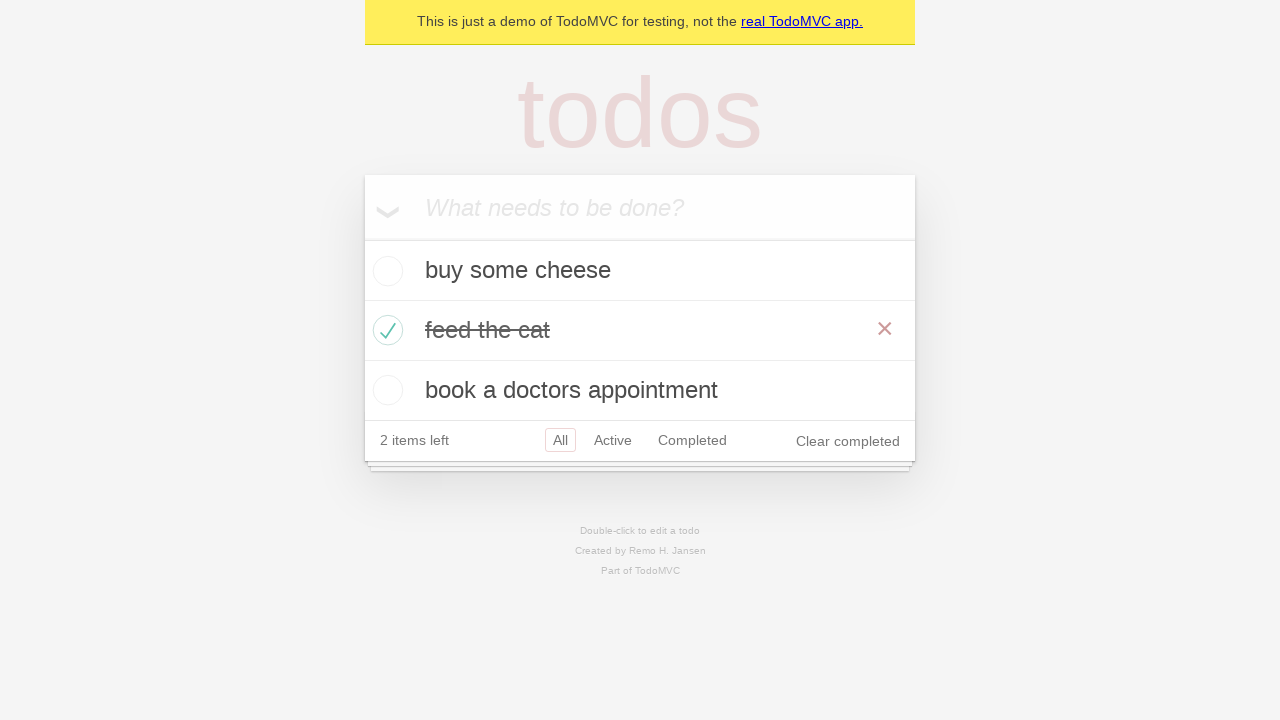

Clicked the 'Active' filter link at (613, 440) on internal:role=link[name="Active"i]
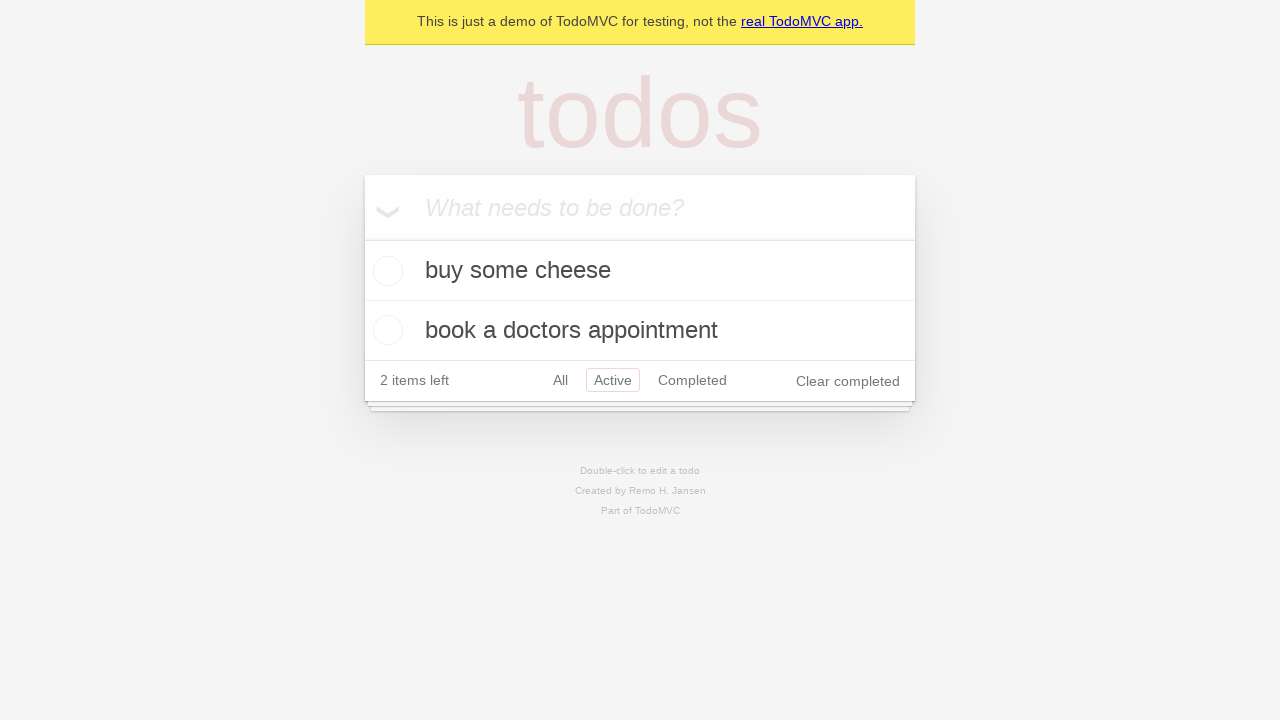

Waited for filtered view to update
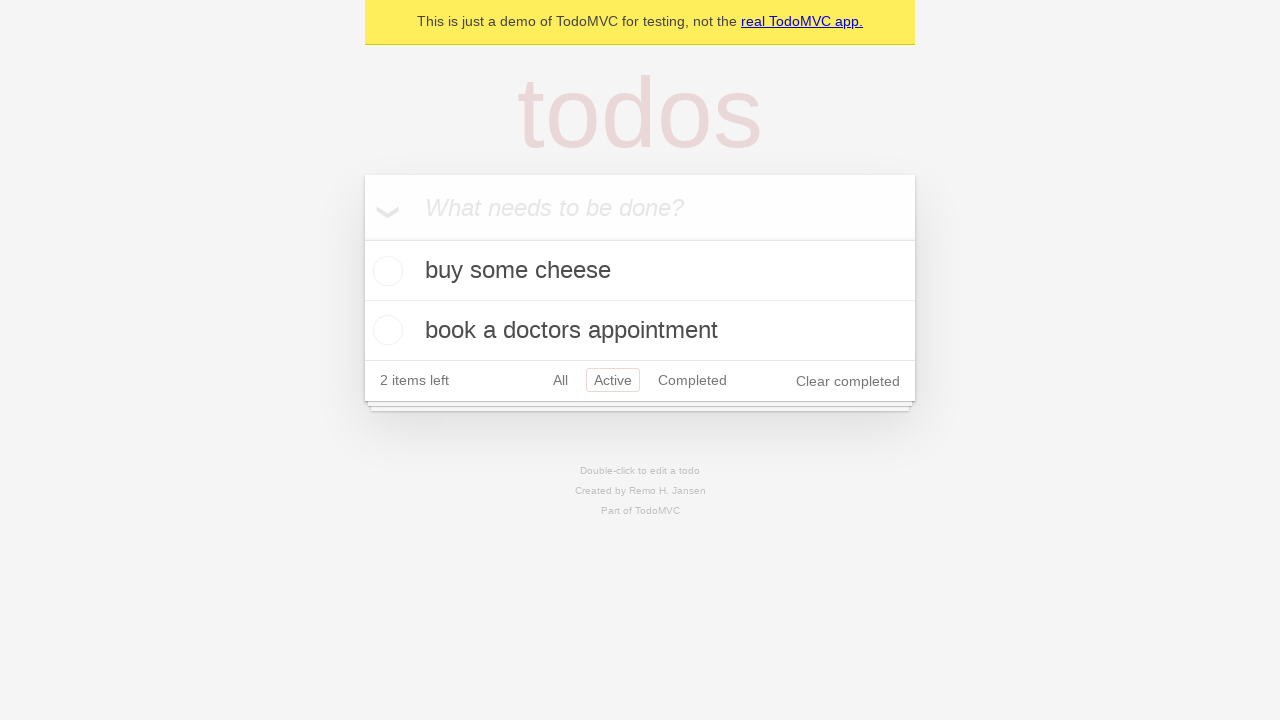

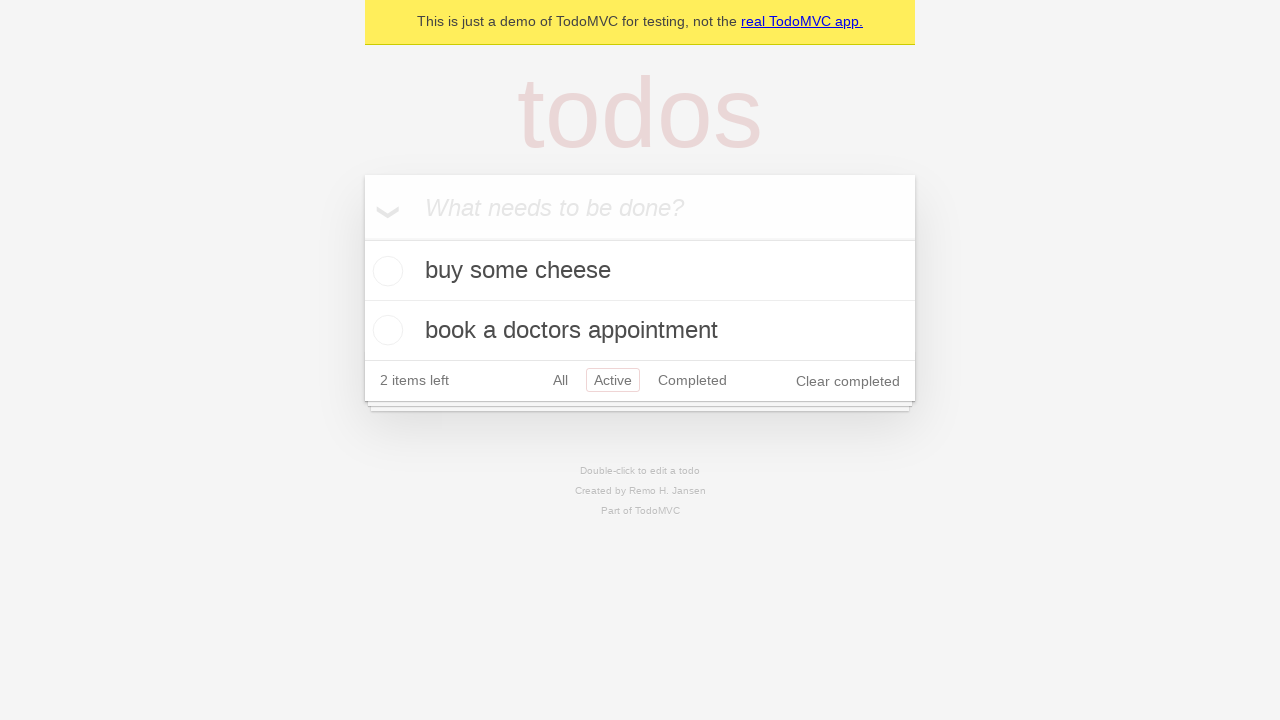